Tests editing a todo item by double-clicking and changing its text

Starting URL: https://demo.playwright.dev/todomvc

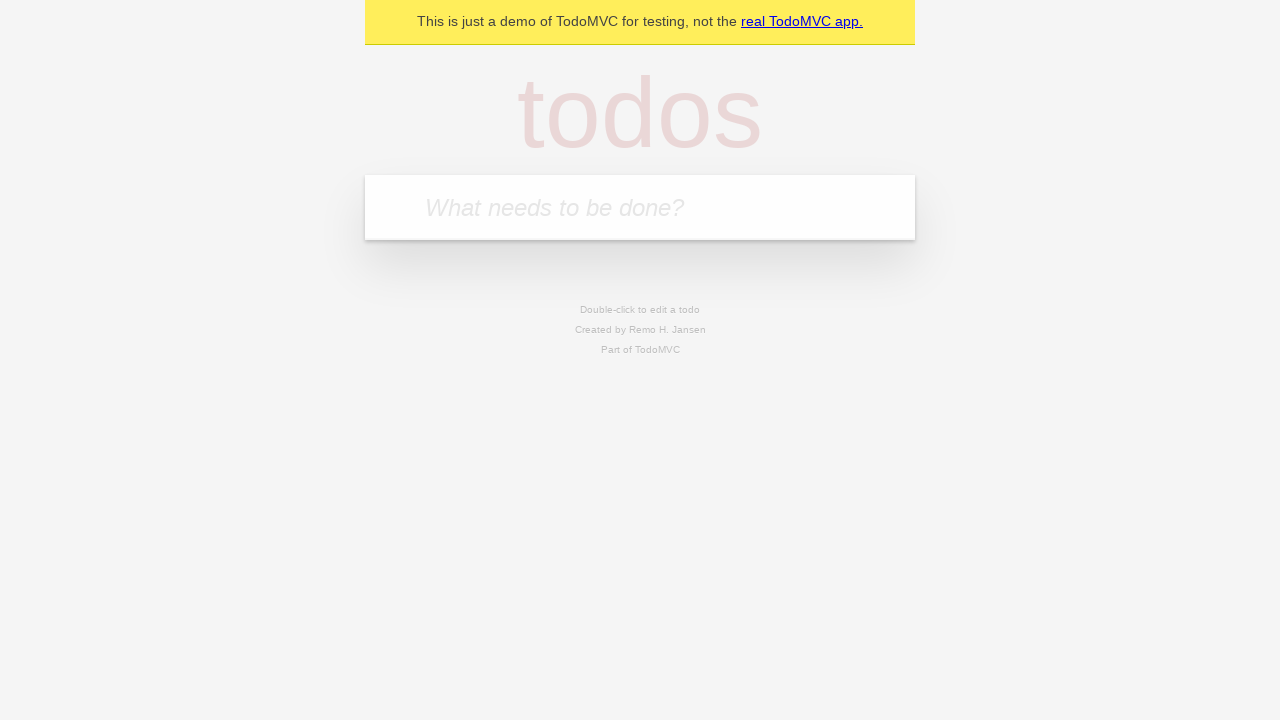

Filled todo input with 'buy some cheese' on internal:attr=[placeholder="What needs to be done?"i]
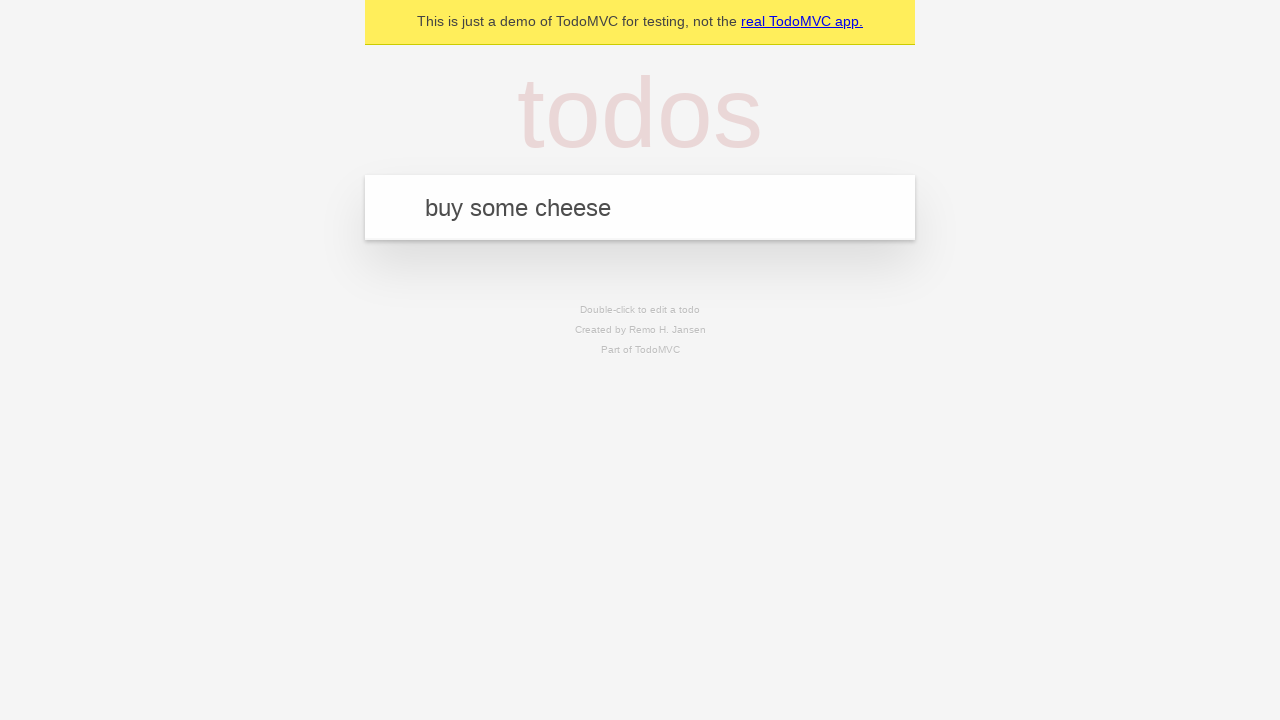

Pressed Enter to add first todo on internal:attr=[placeholder="What needs to be done?"i]
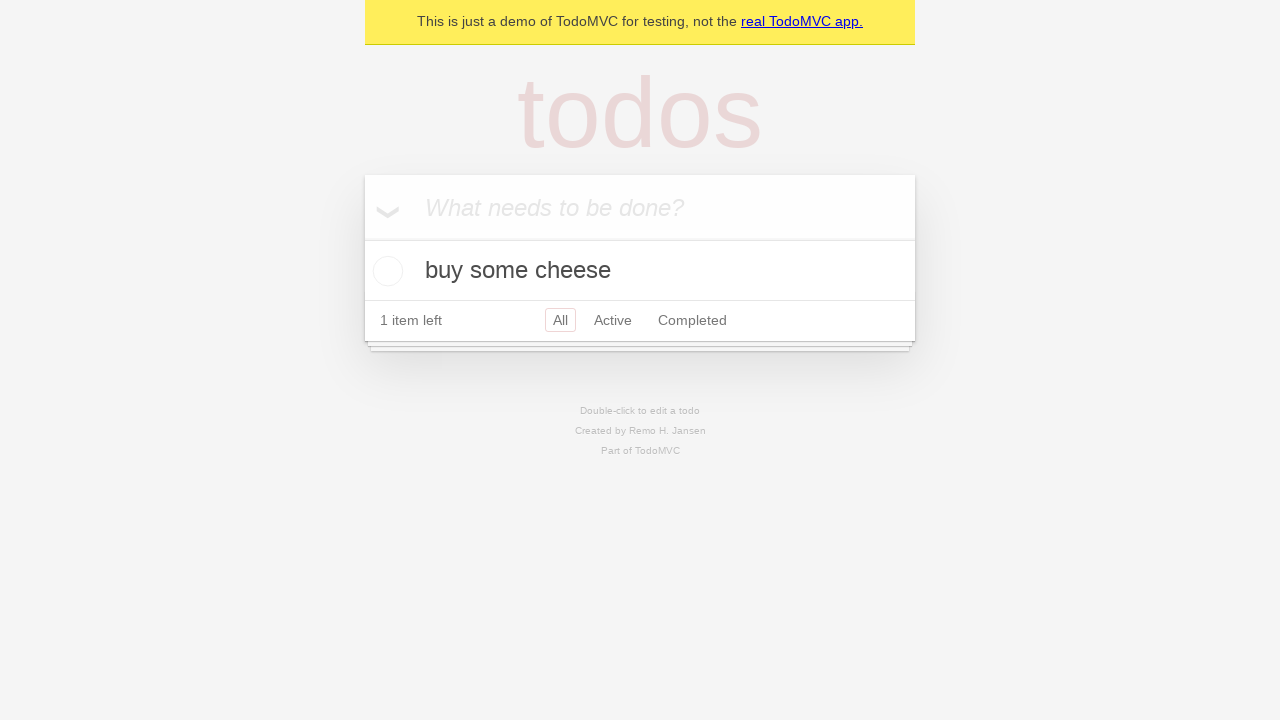

Filled todo input with 'feed the cat' on internal:attr=[placeholder="What needs to be done?"i]
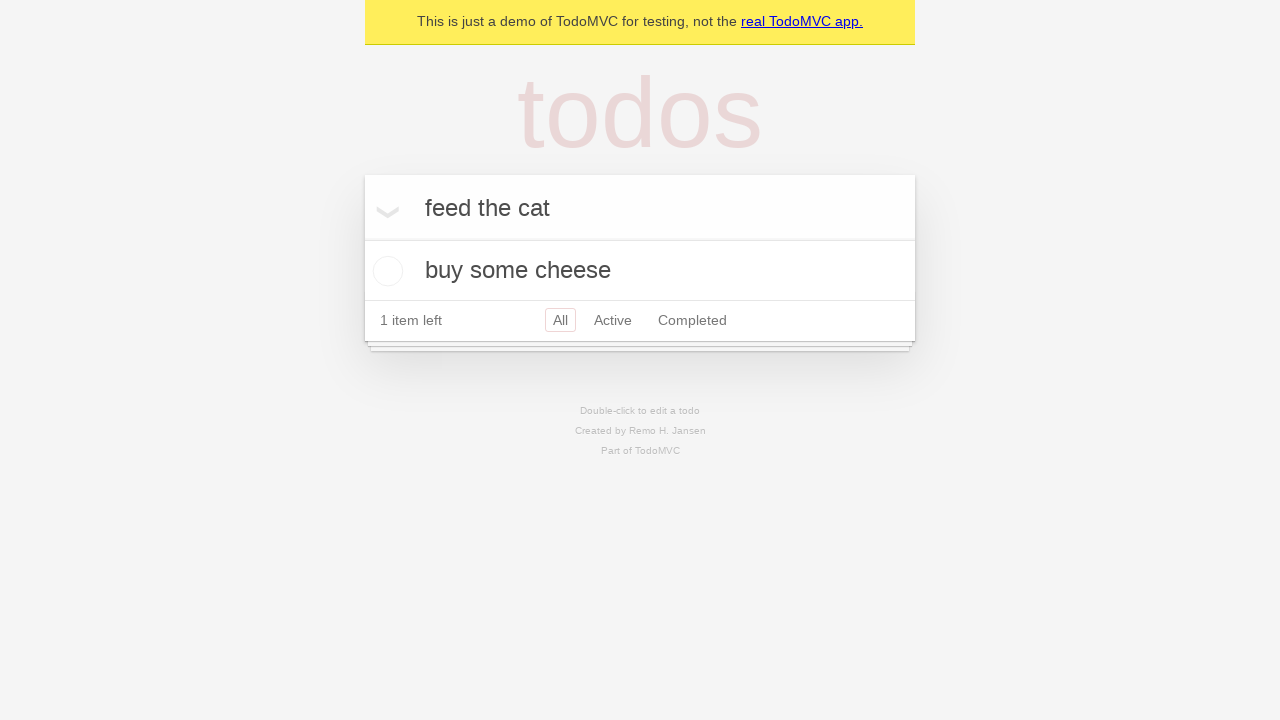

Pressed Enter to add second todo on internal:attr=[placeholder="What needs to be done?"i]
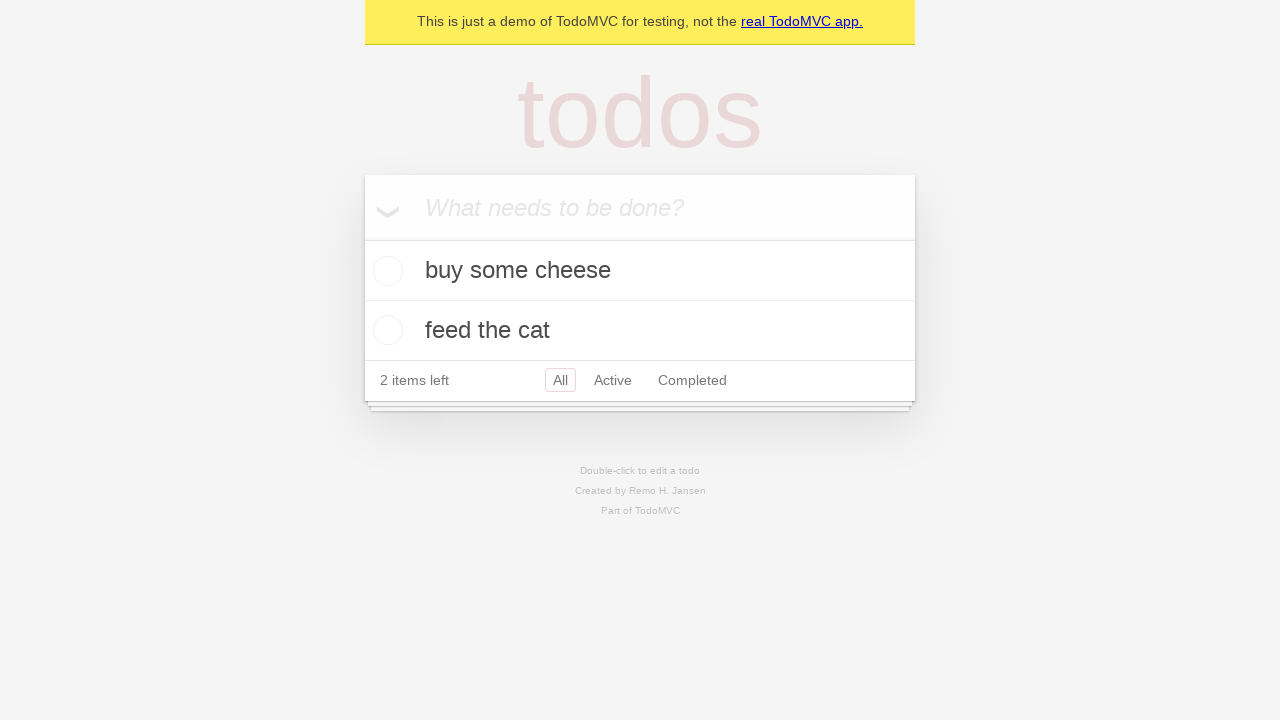

Filled todo input with 'book a doctors appointment' on internal:attr=[placeholder="What needs to be done?"i]
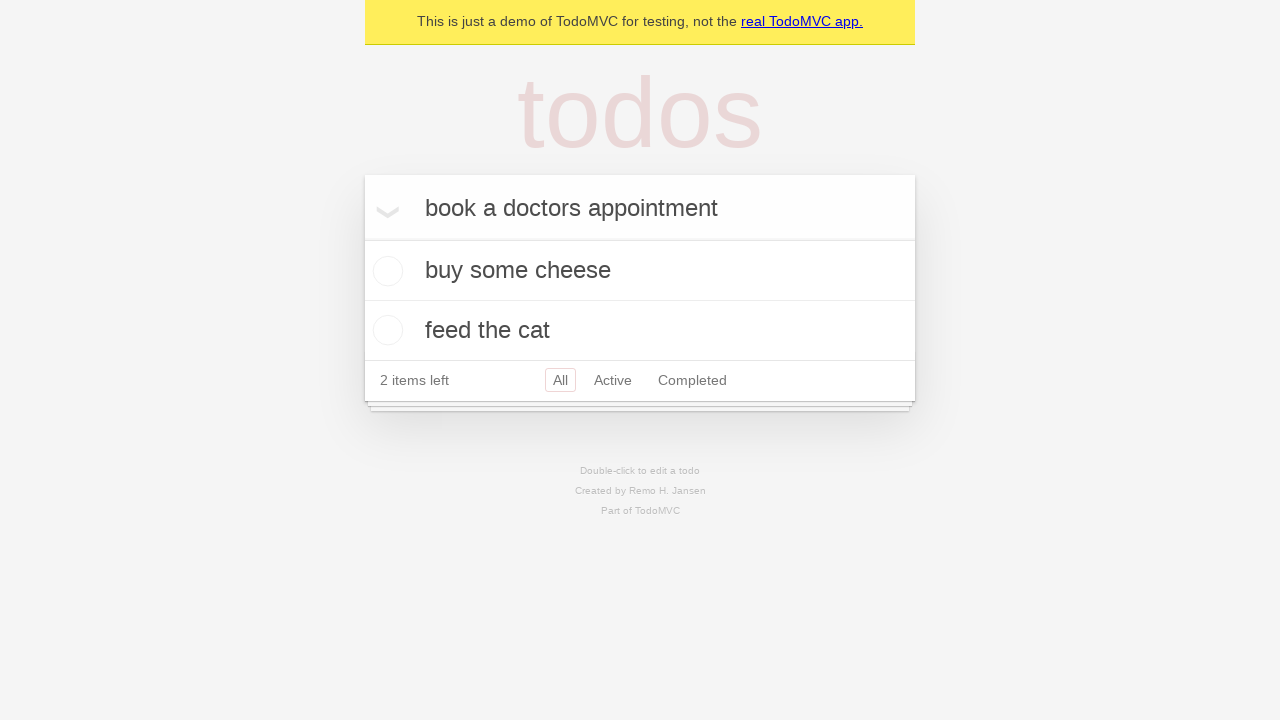

Pressed Enter to add third todo on internal:attr=[placeholder="What needs to be done?"i]
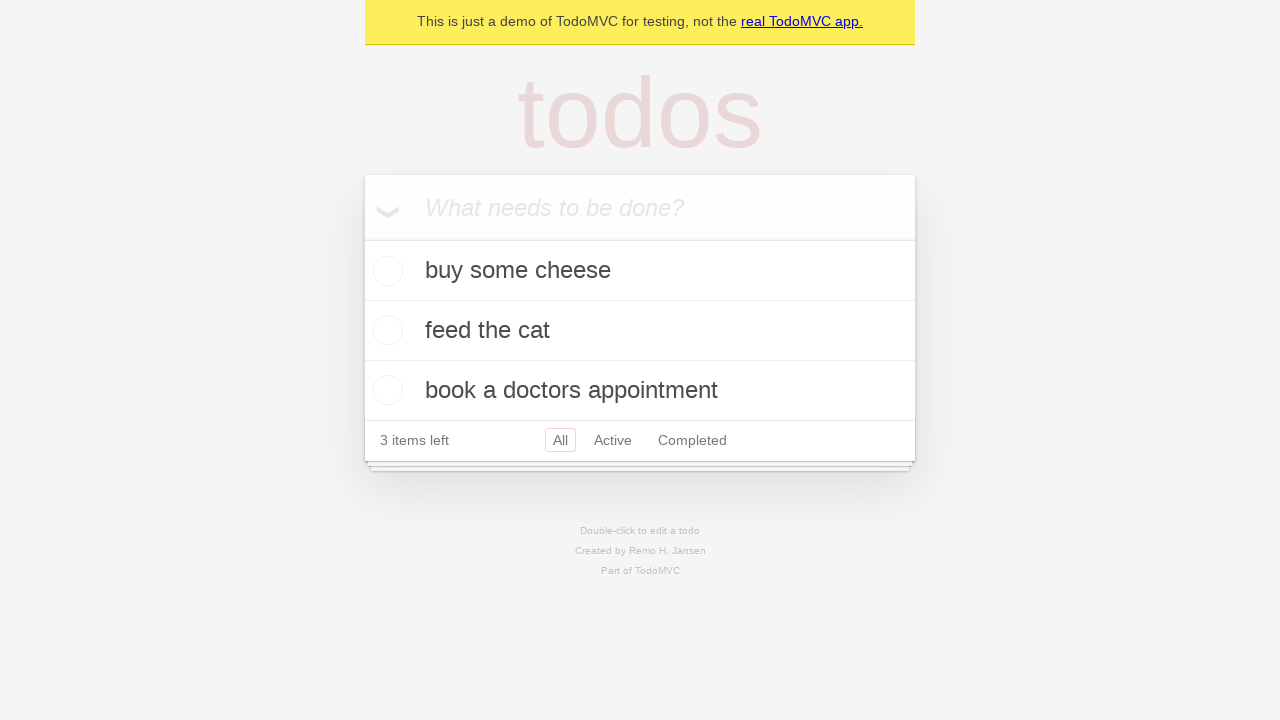

Double-clicked second todo item to enter edit mode at (640, 331) on internal:testid=[data-testid="todo-item"s] >> nth=1
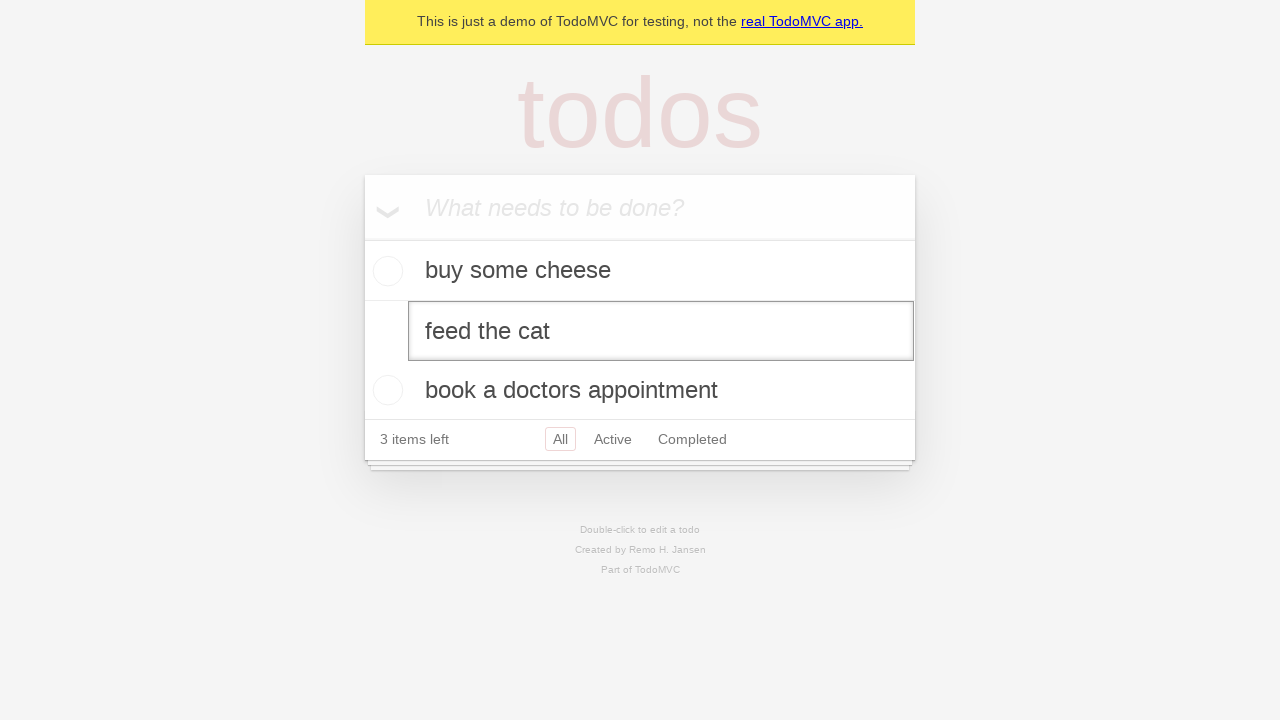

Filled edit textbox with 'buy some sausages' on internal:testid=[data-testid="todo-item"s] >> nth=1 >> internal:role=textbox[nam
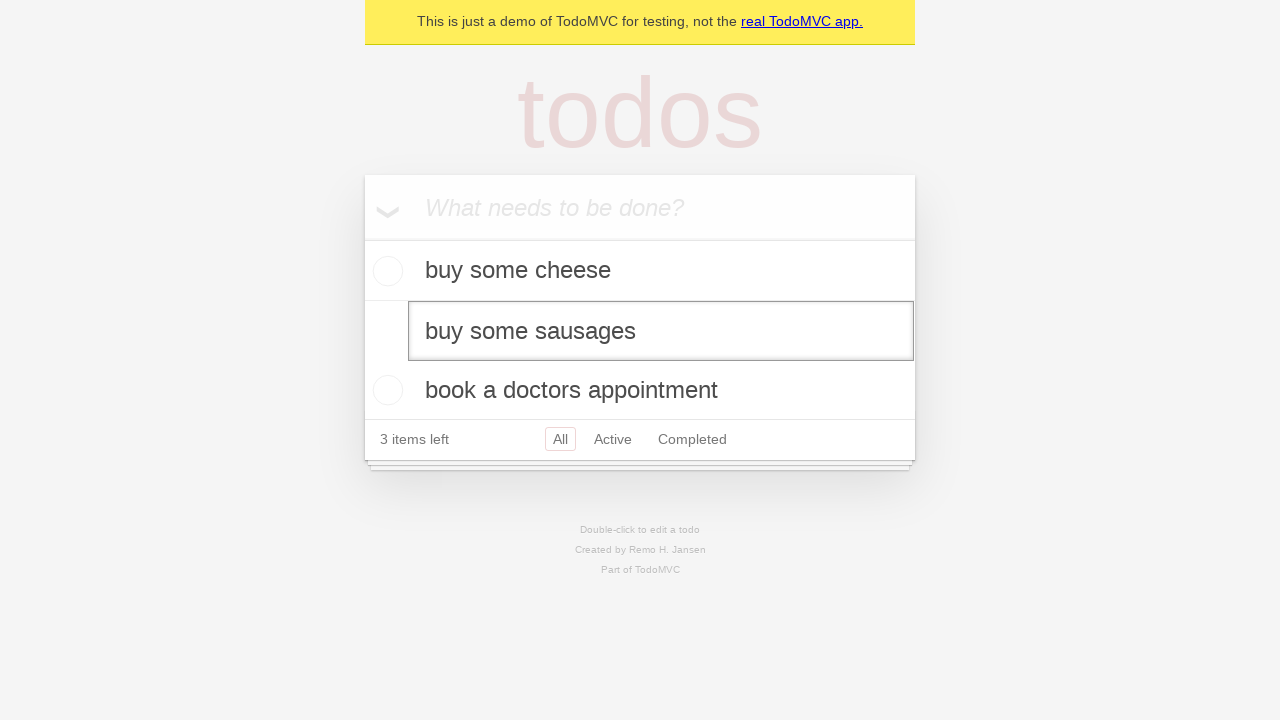

Pressed Enter to confirm todo edit on internal:testid=[data-testid="todo-item"s] >> nth=1 >> internal:role=textbox[nam
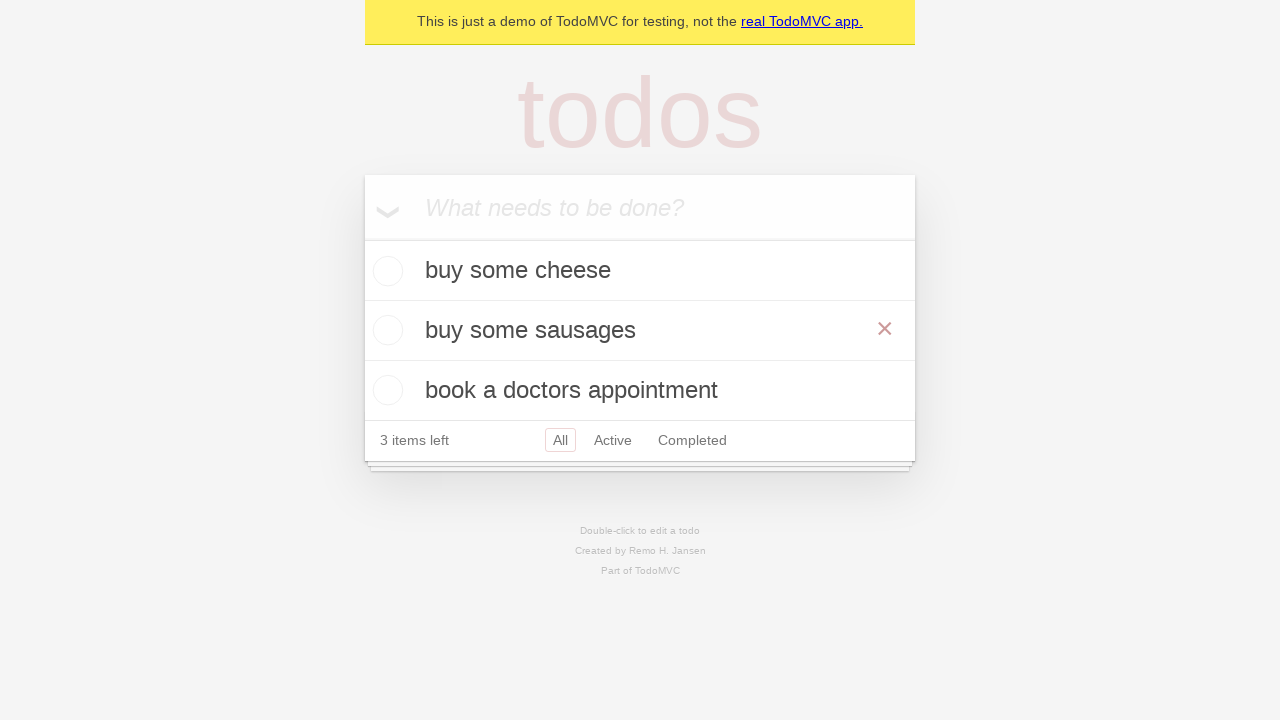

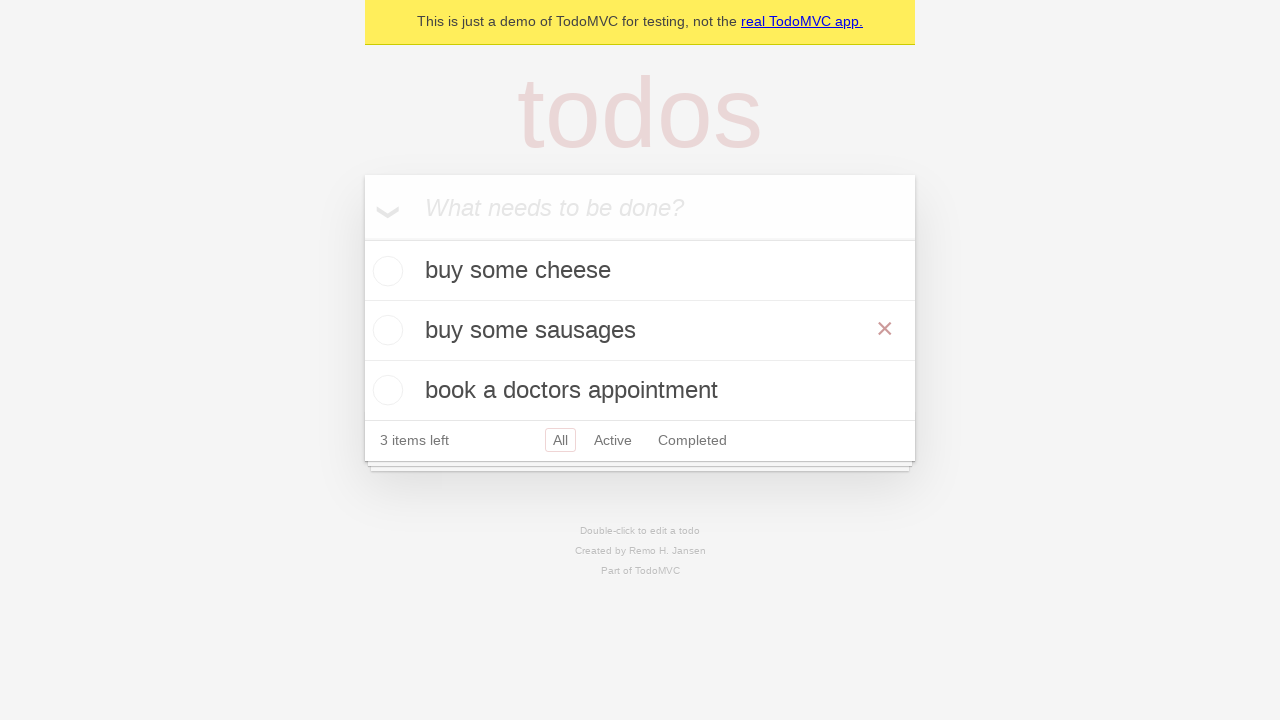